Tests adding multiple todo items by filling and pressing Enter for each task in a loop

Starting URL: https://demo.playwright.dev/todomvc/#/

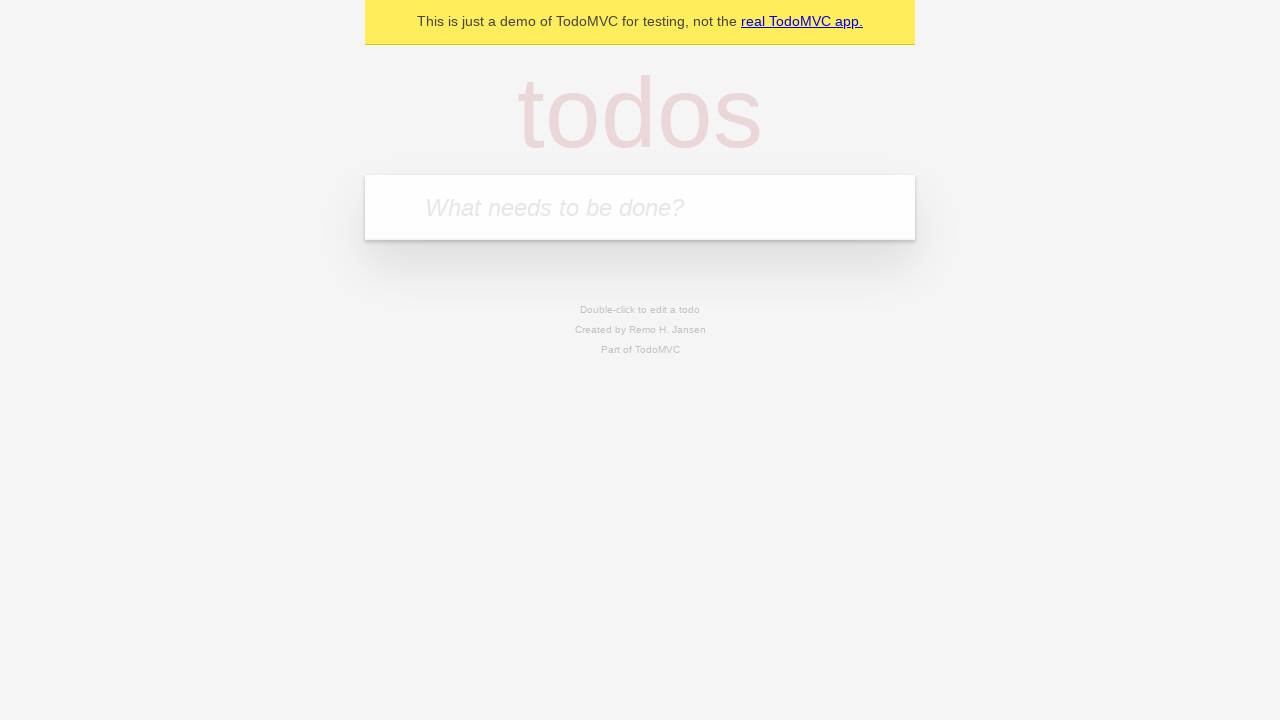

Filled new-todo input with 'Task 1' on .new-todo
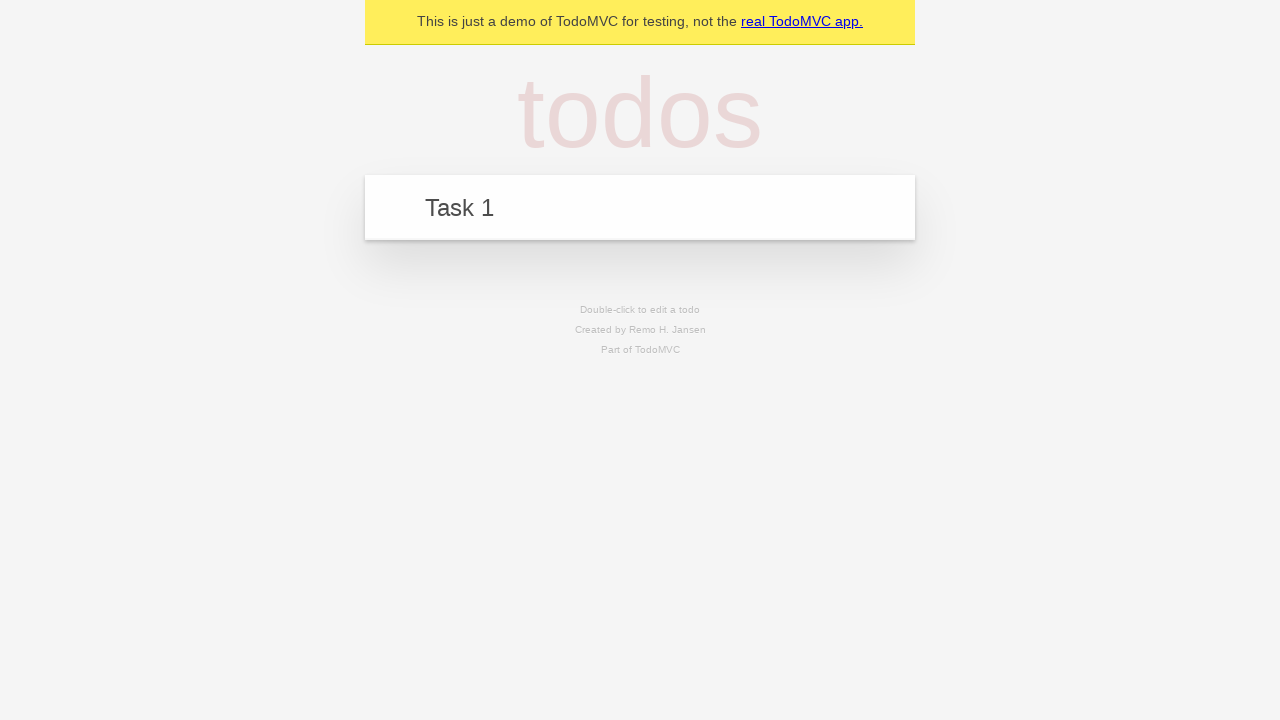

Pressed Enter to add todo item 'Task 1' on .new-todo
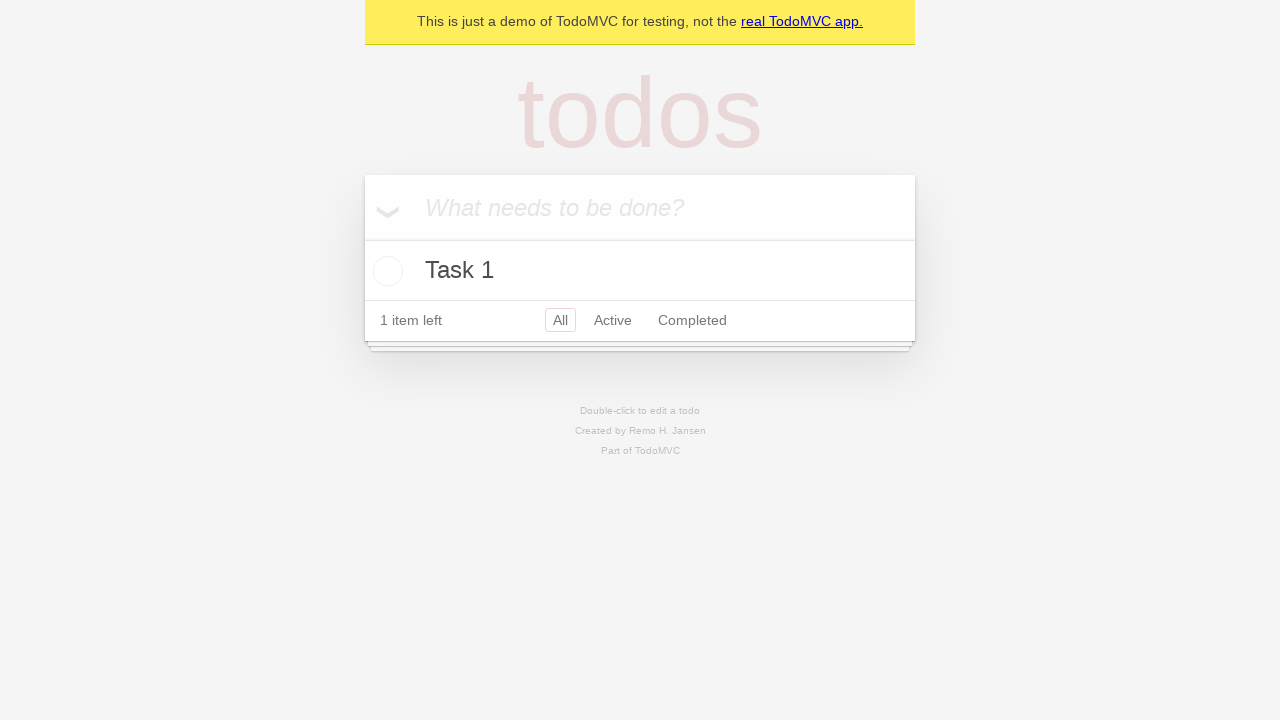

Filled new-todo input with 'Task 2' on .new-todo
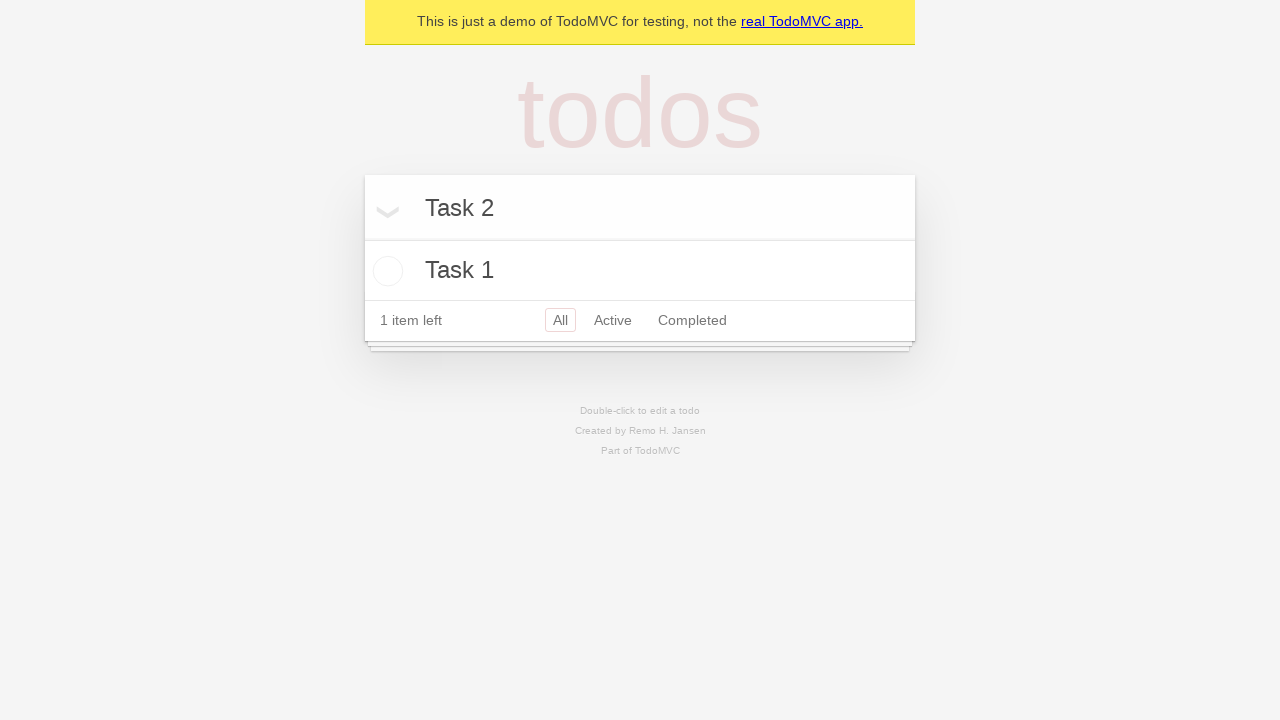

Pressed Enter to add todo item 'Task 2' on .new-todo
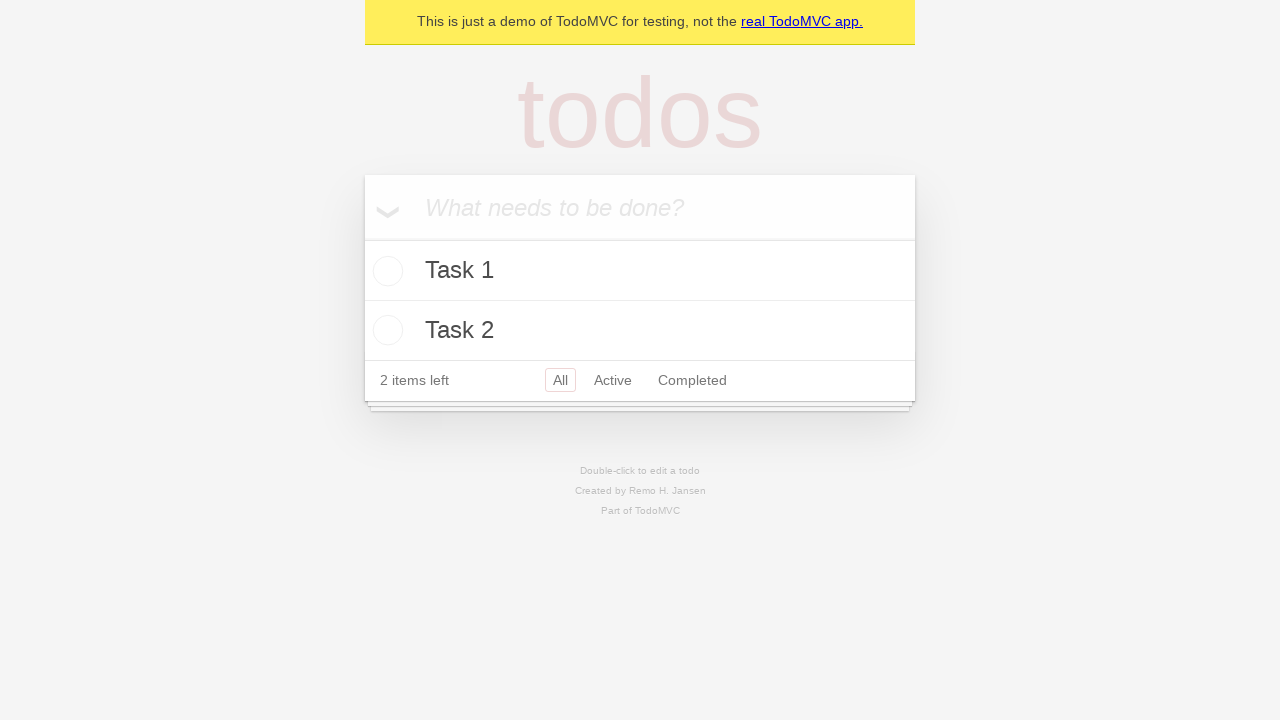

Filled new-todo input with 'Task 3' on .new-todo
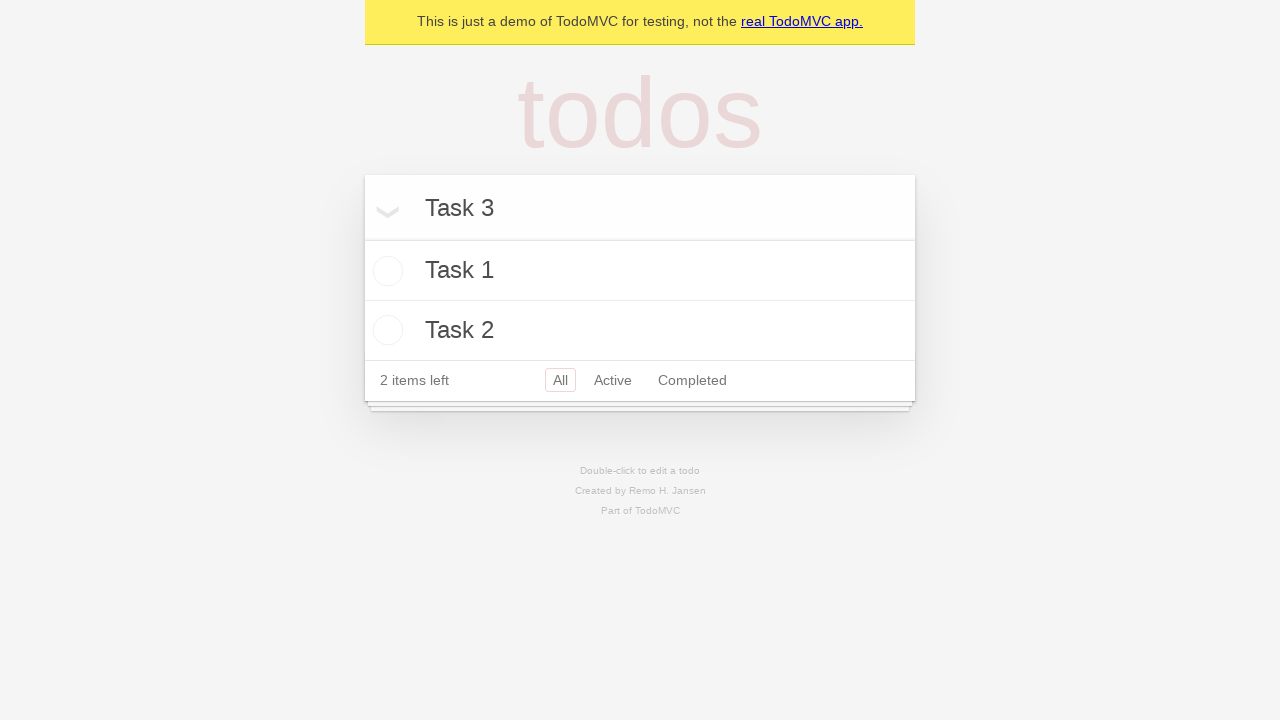

Pressed Enter to add todo item 'Task 3' on .new-todo
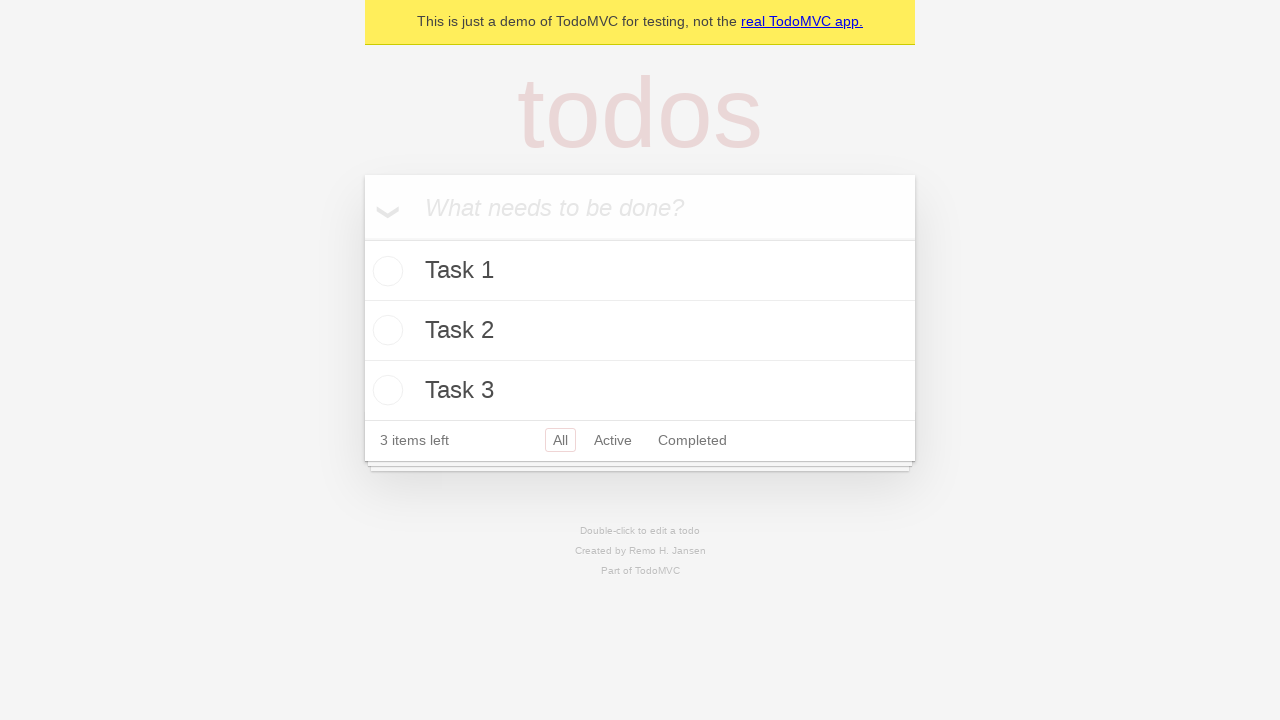

Waited for all 3 todo items to be added to the list
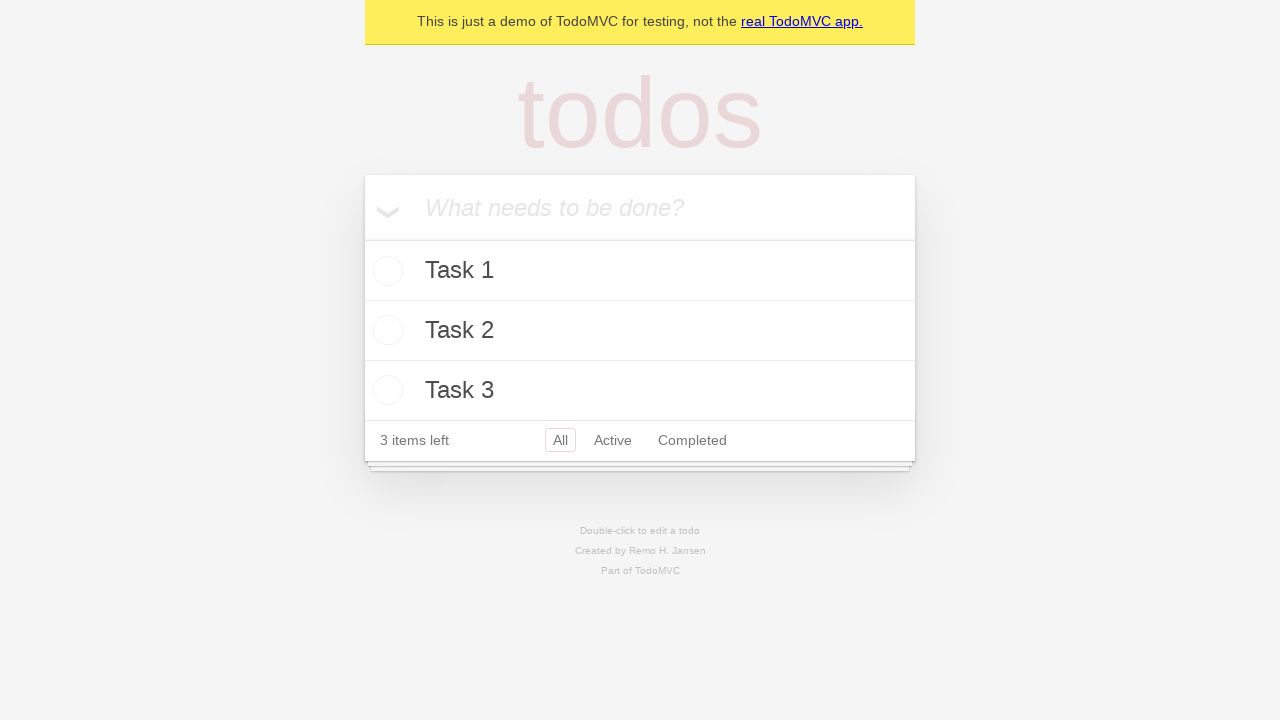

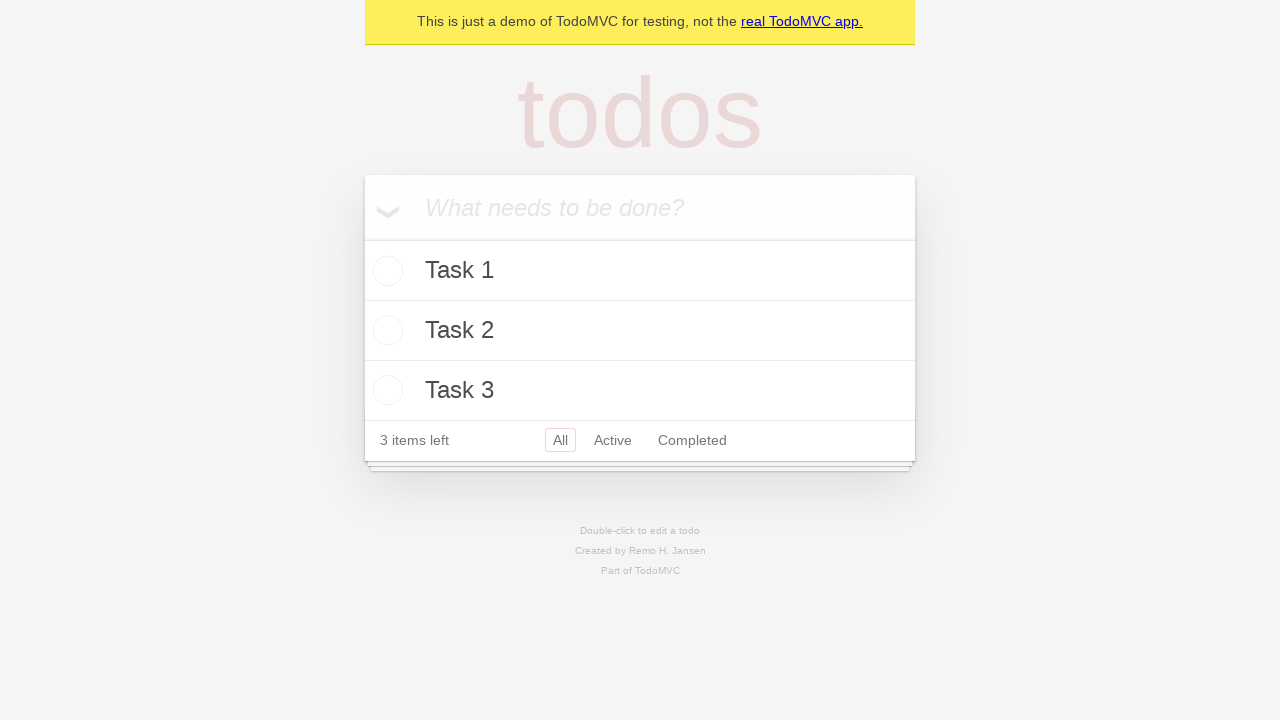